Tests the visibility and clickability of all six main category cards on the DemoQA homepage by clicking each card and navigating back to verify they work correctly

Starting URL: https://demoqa.com/

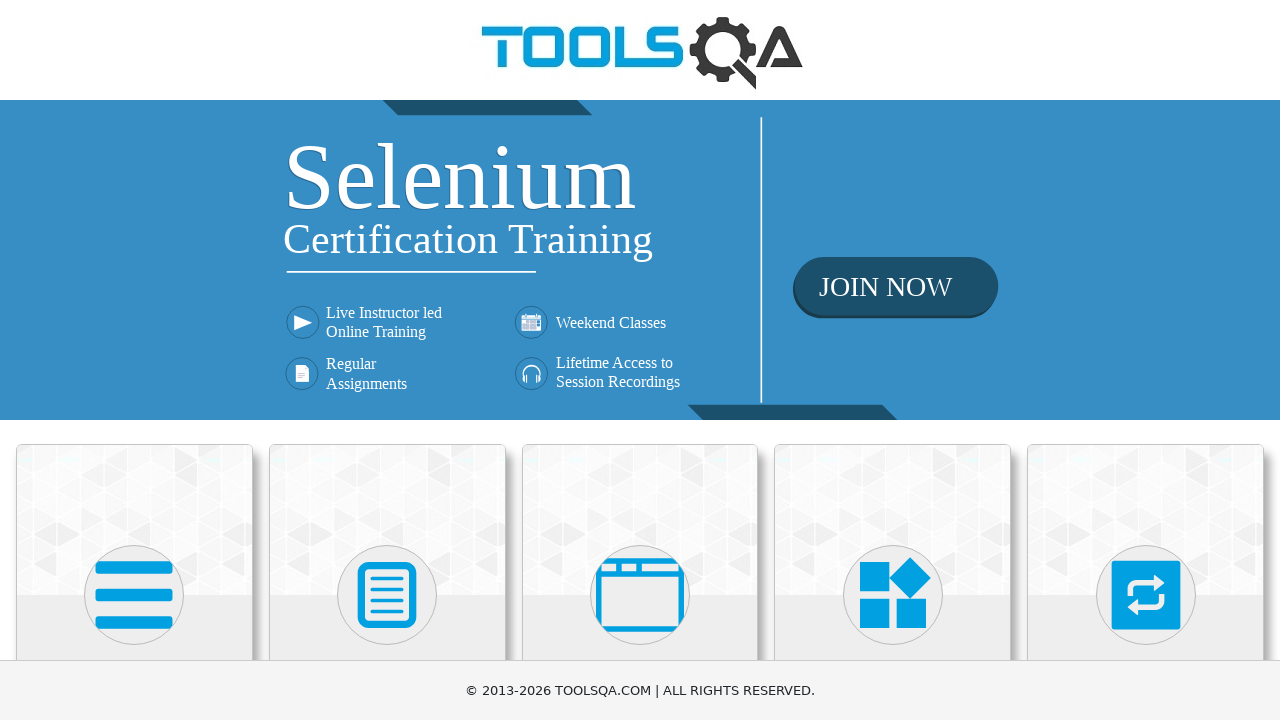

Located 1st main category card (Elements)
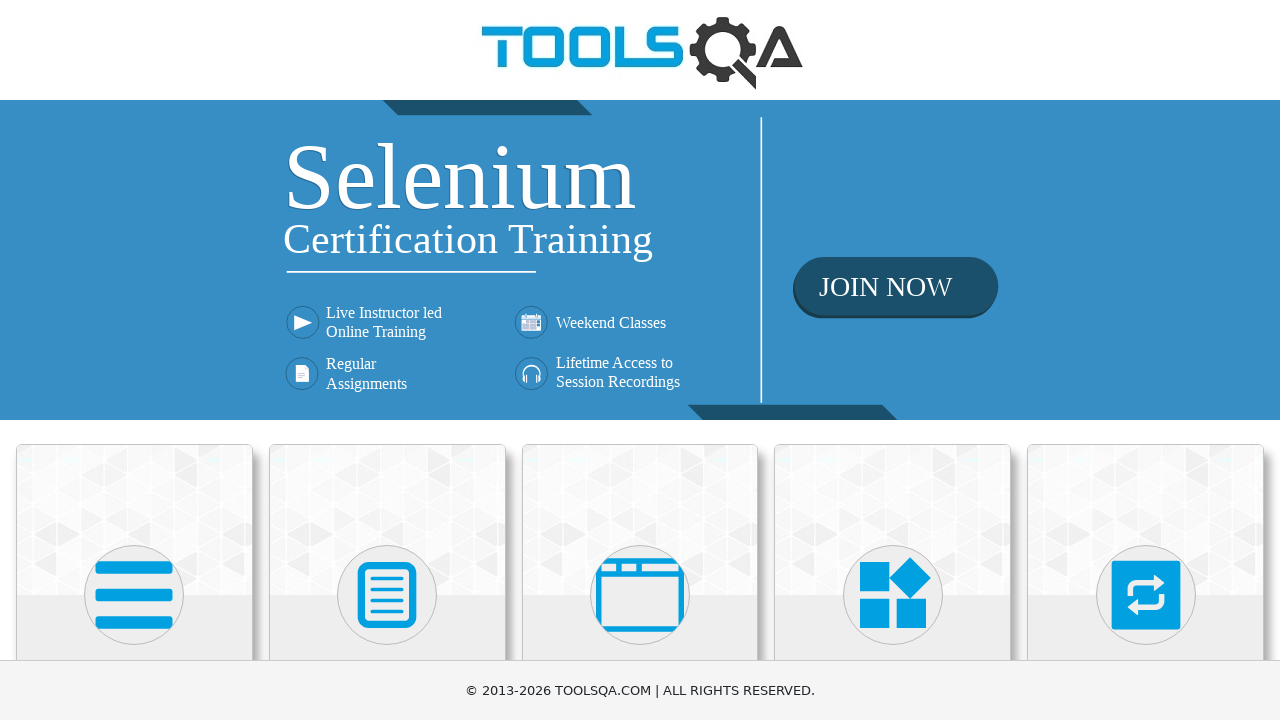

1st card (Elements) is visible
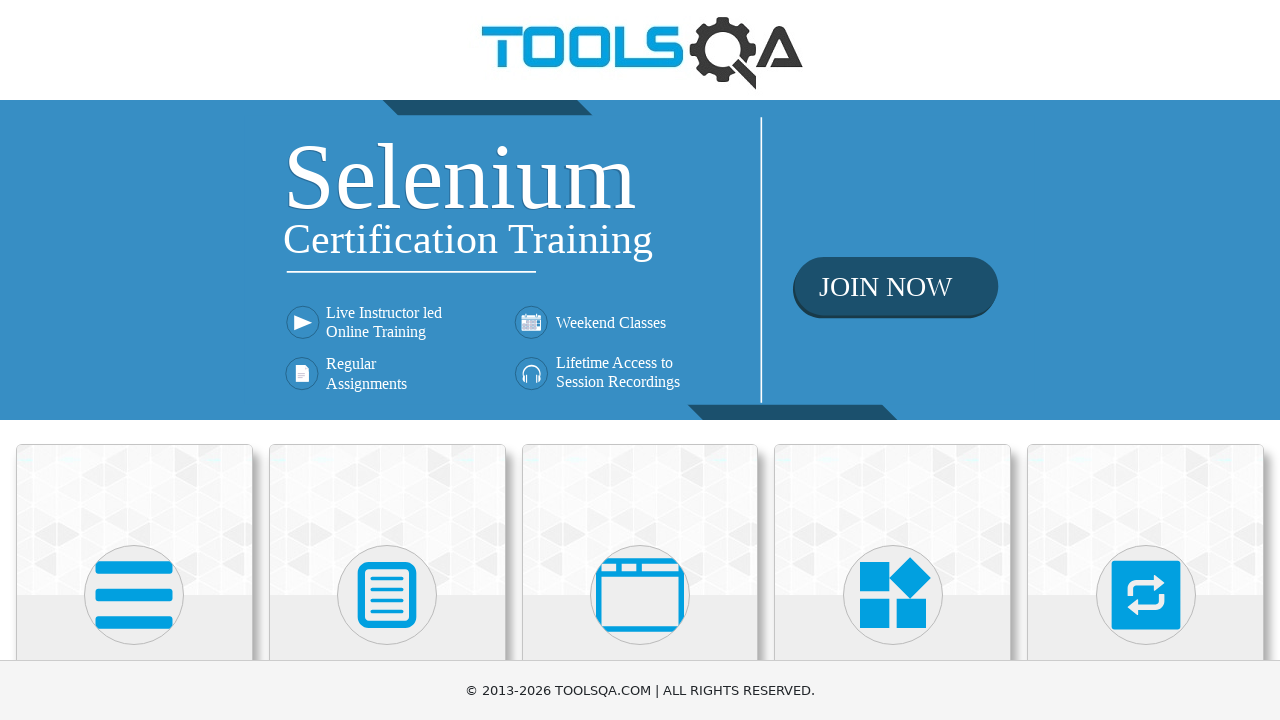

Clicked 1st card (Elements) - navigated to Elements page at (134, 520) on xpath=//*[@class="card mt-4 top-card"] >> nth=0
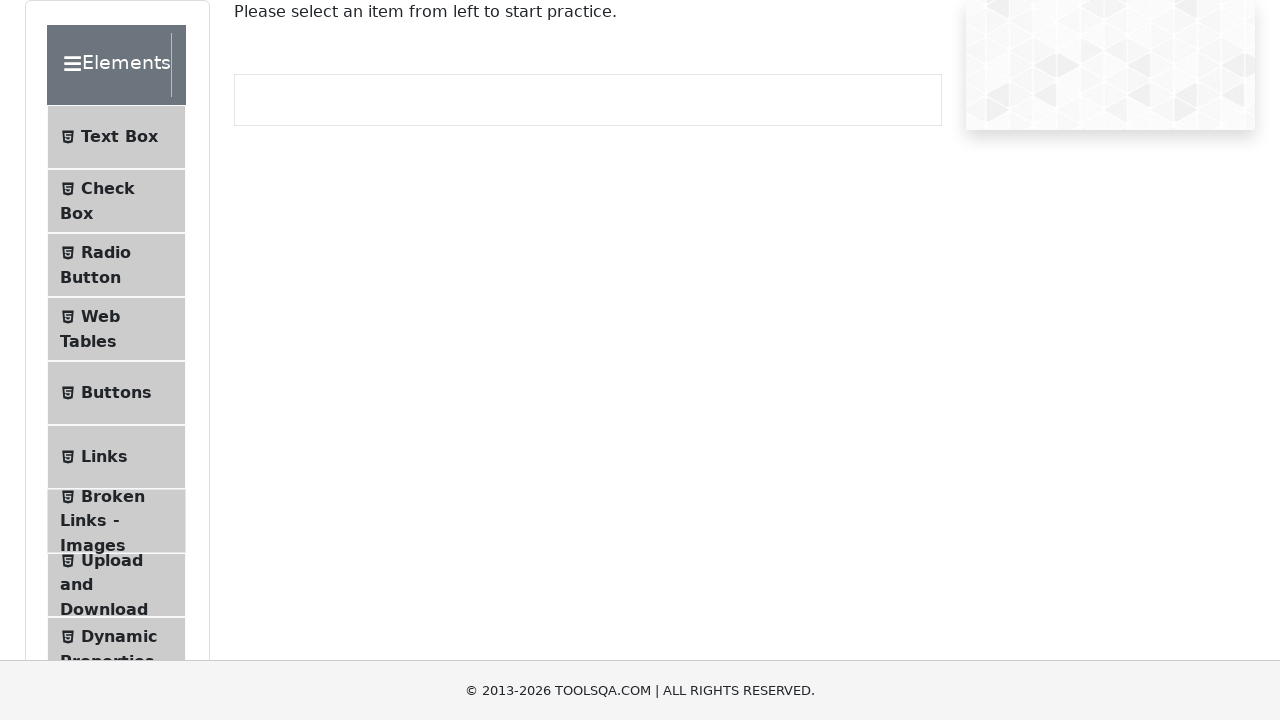

Navigated back to DemoQA homepage from Elements page
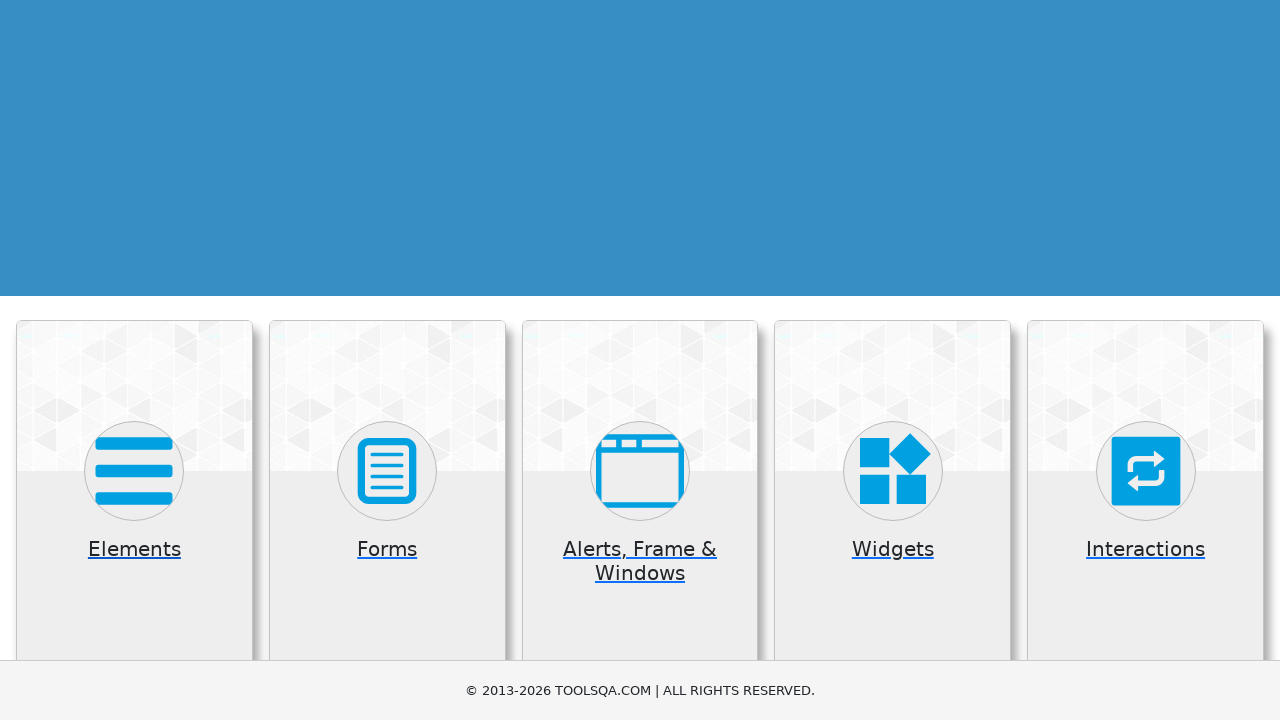

Located 2nd main category card (Forms)
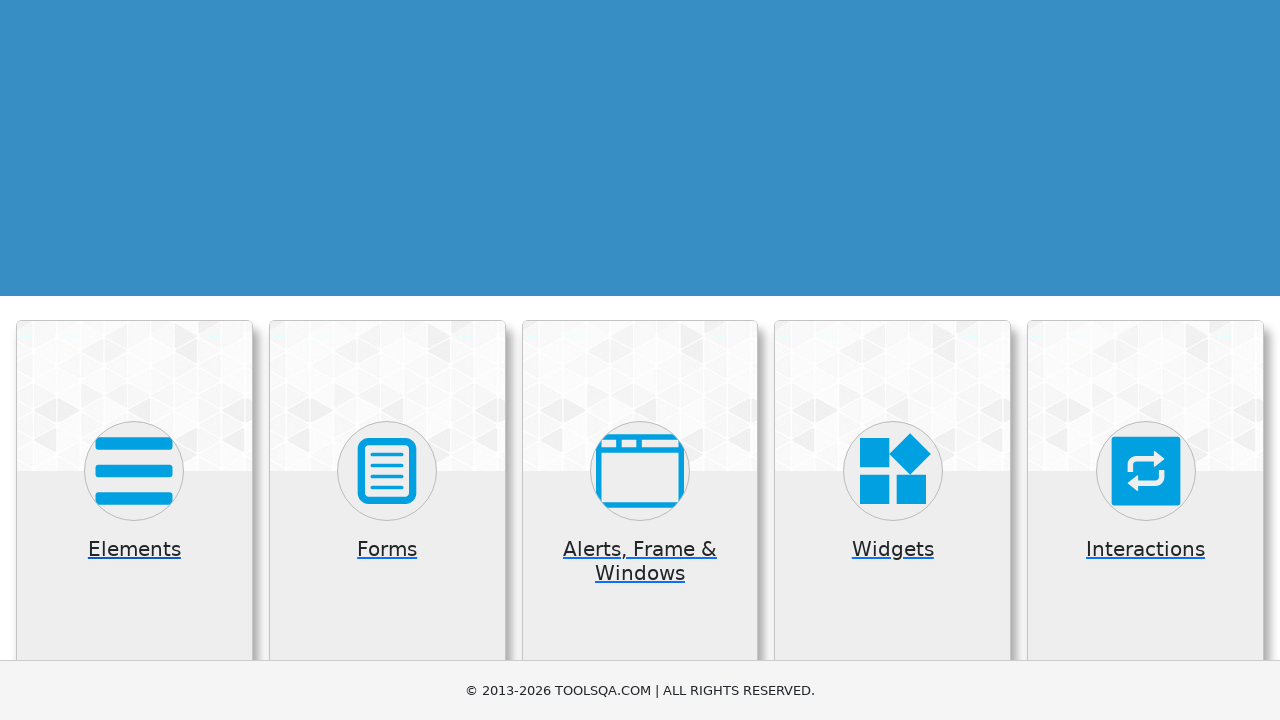

2nd card (Forms) is visible
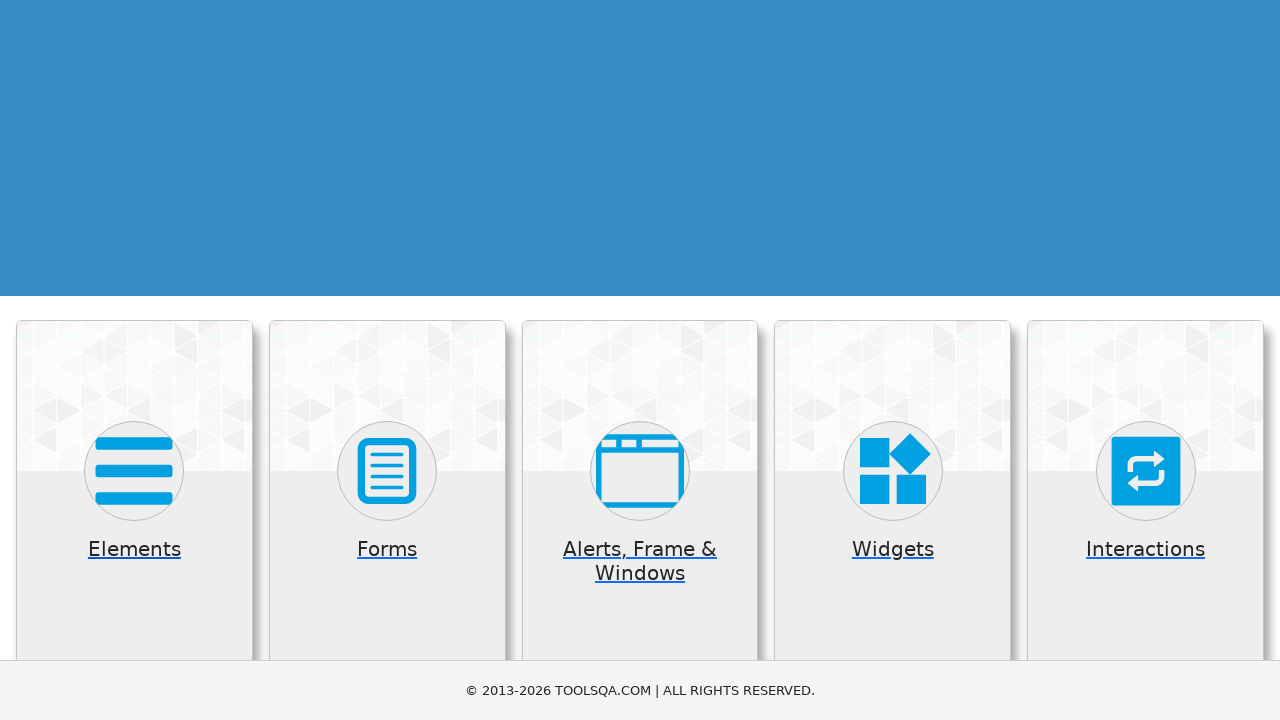

Clicked 2nd card (Forms) - navigated to Forms page at (387, 520) on xpath=//*[@class="card mt-4 top-card"] >> nth=1
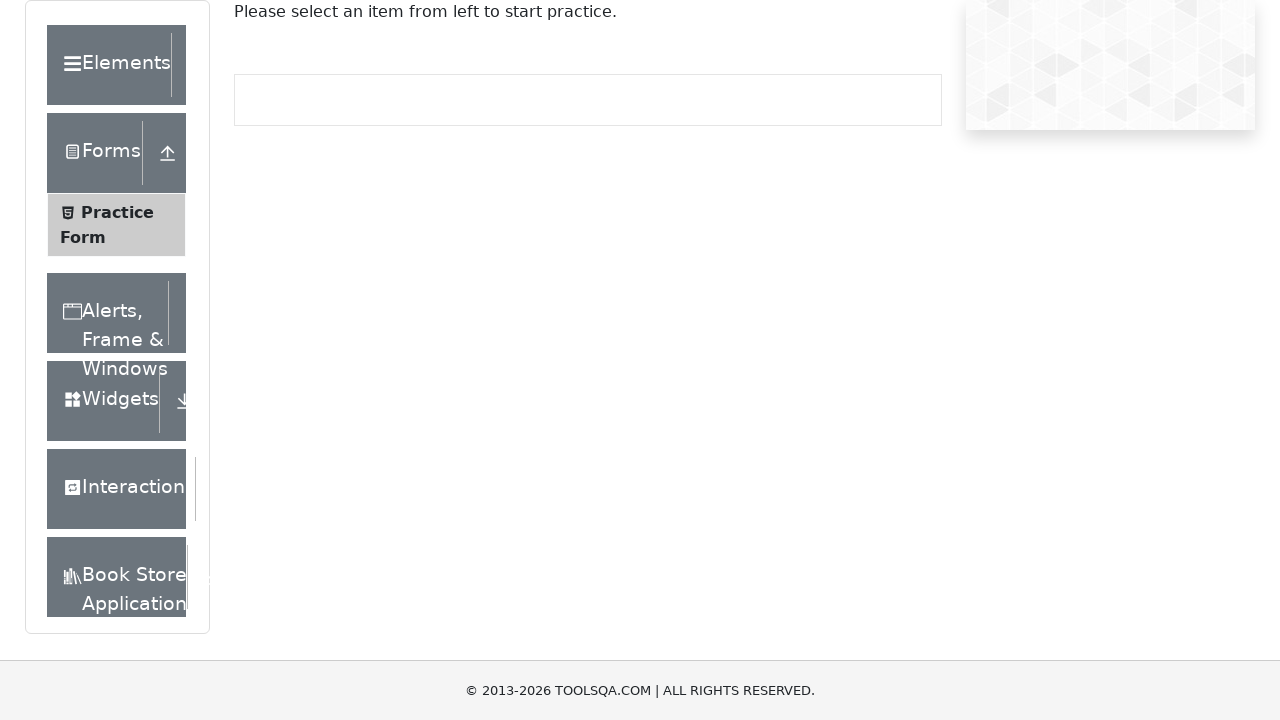

Navigated back to DemoQA homepage from Forms page
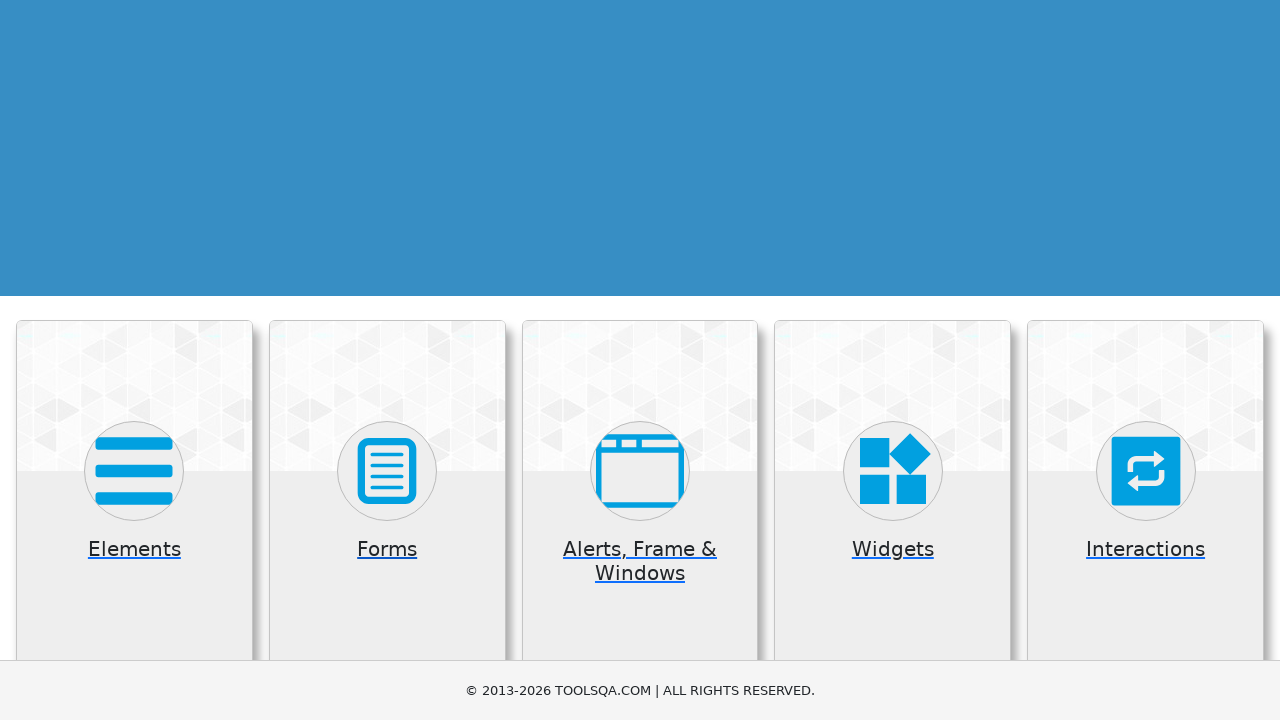

Located 3rd main category card (Alerts, Frame & Windows)
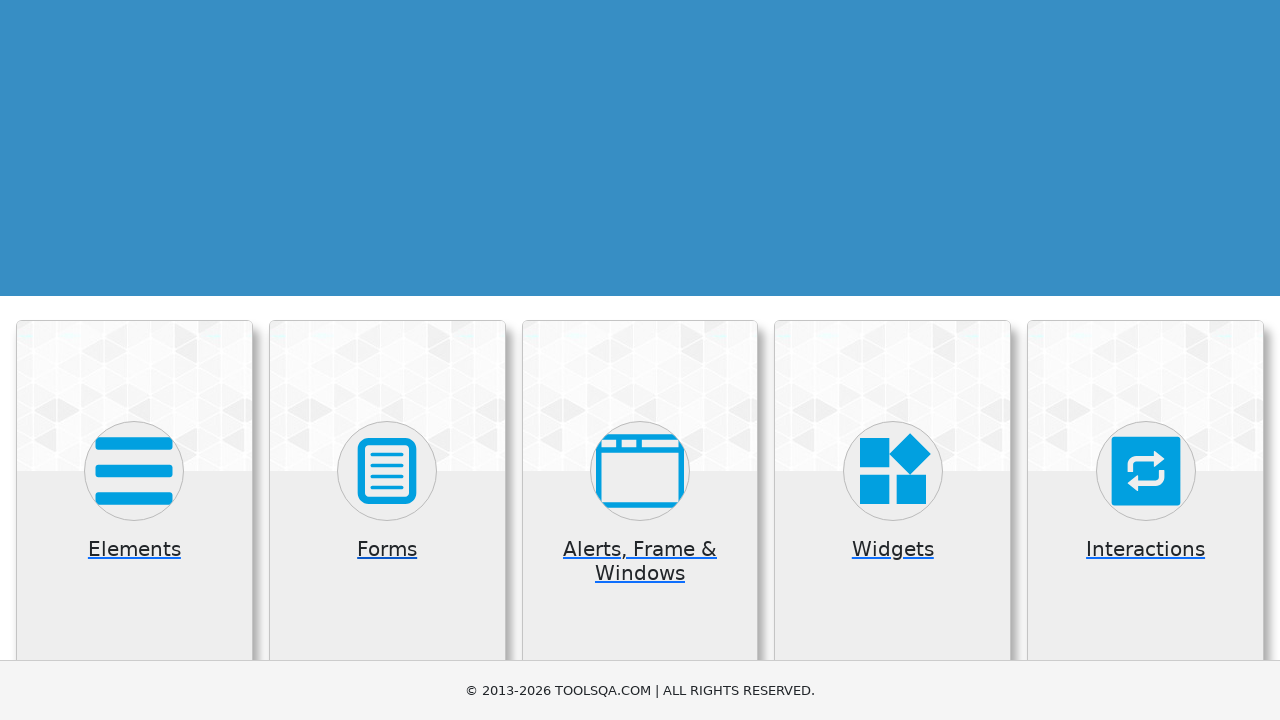

3rd card (Alerts, Frame & Windows) is visible
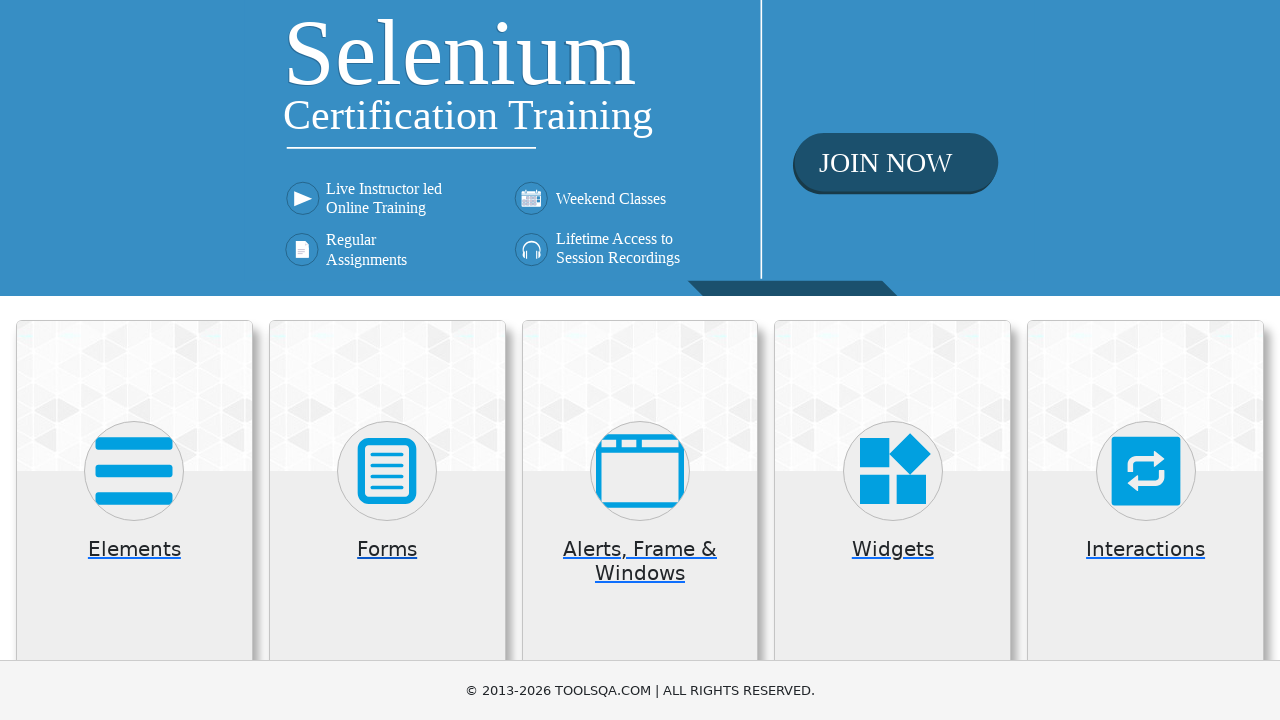

Clicked 3rd card (Alerts, Frame & Windows) - navigated to Alerts page at (640, 520) on xpath=//*[@class="card mt-4 top-card"] >> nth=2
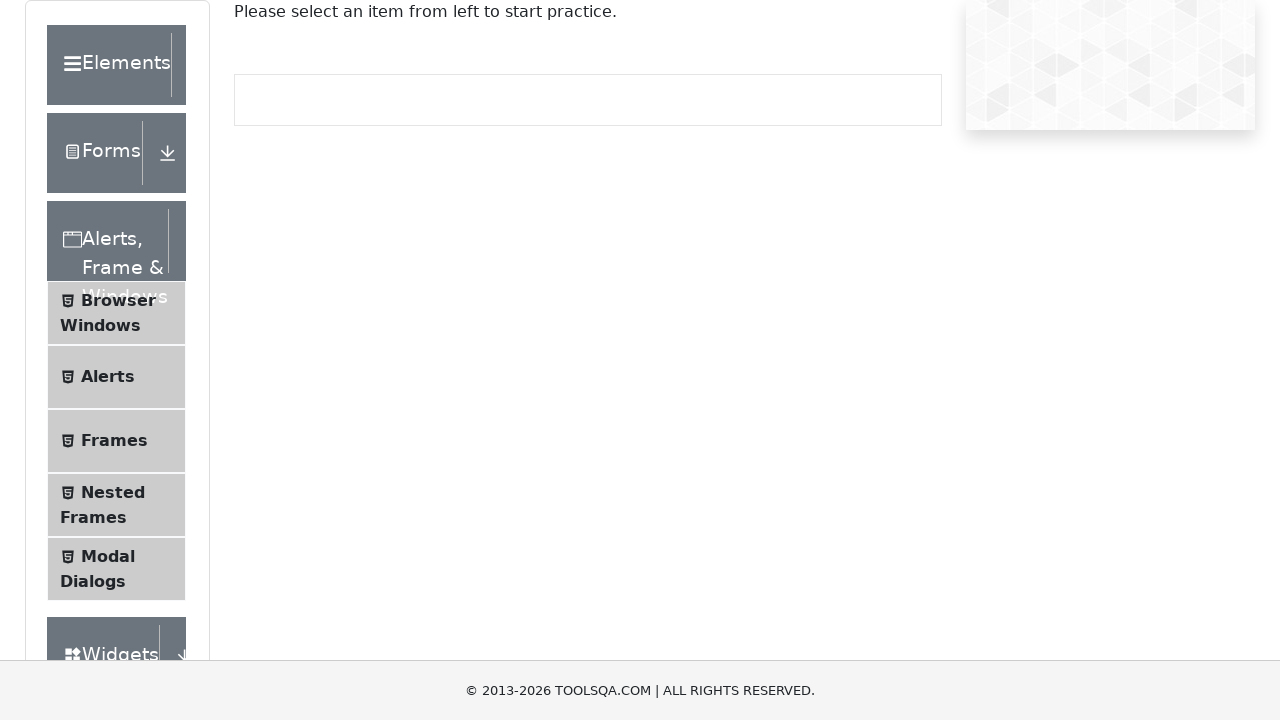

Navigated back to DemoQA homepage from Alerts page
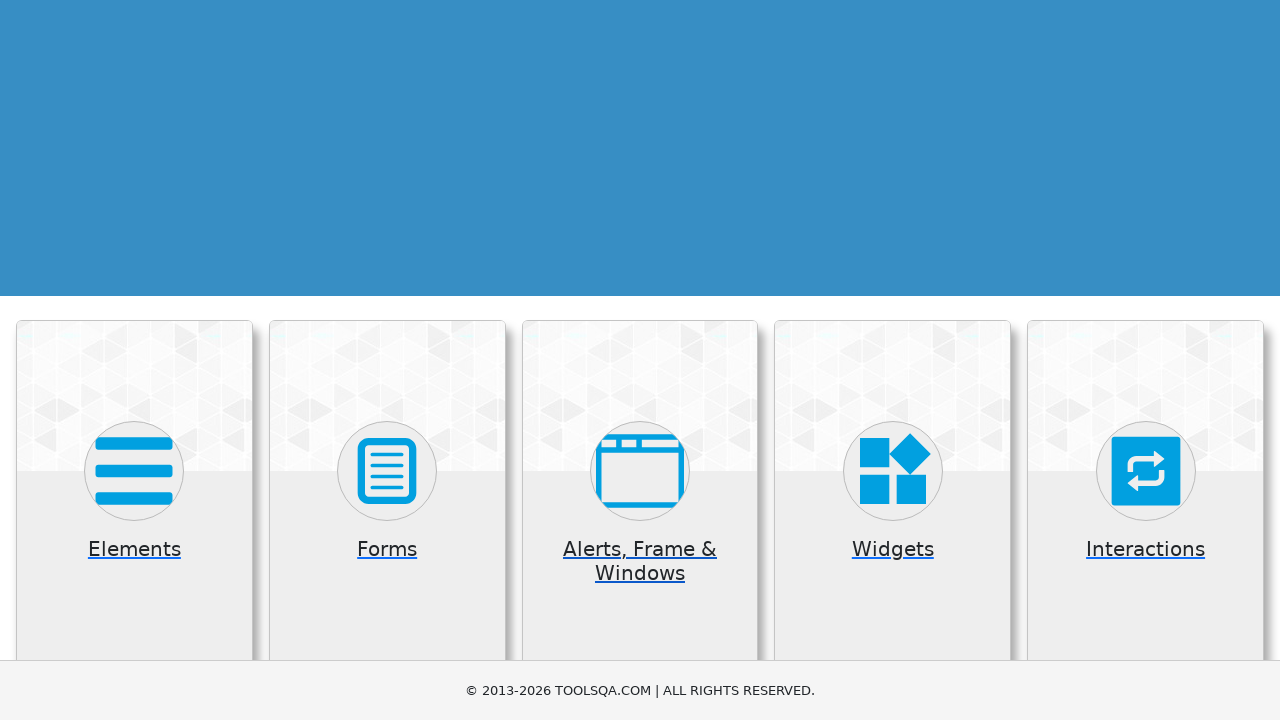

Located 4th main category card (Widgets)
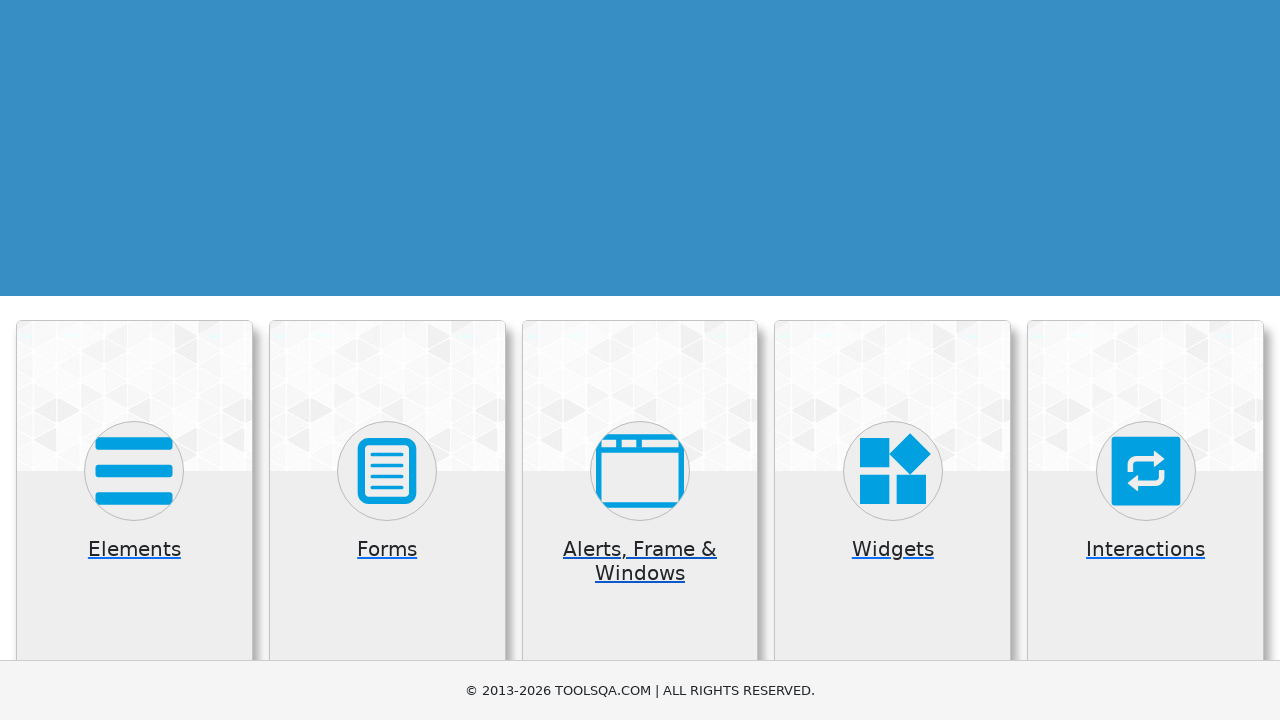

4th card (Widgets) is visible
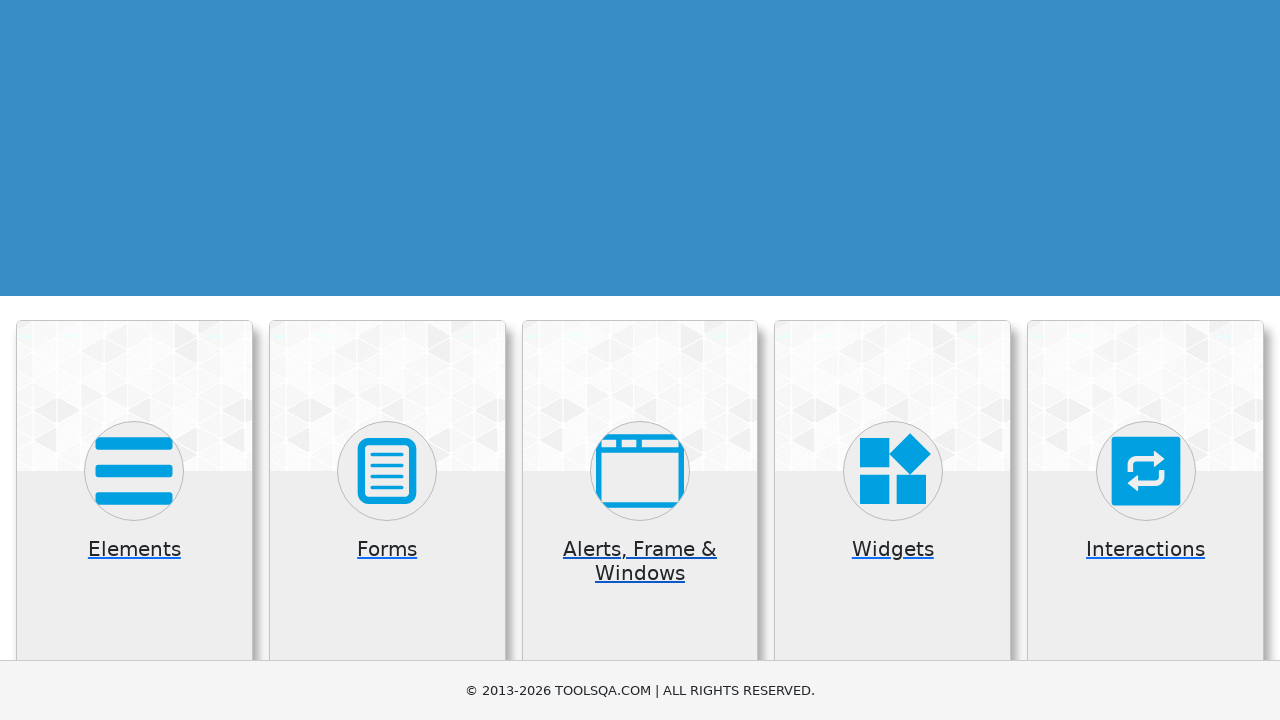

Clicked 4th card (Widgets) - navigated to Widgets page at (893, 520) on xpath=//*[@class="card mt-4 top-card"] >> nth=3
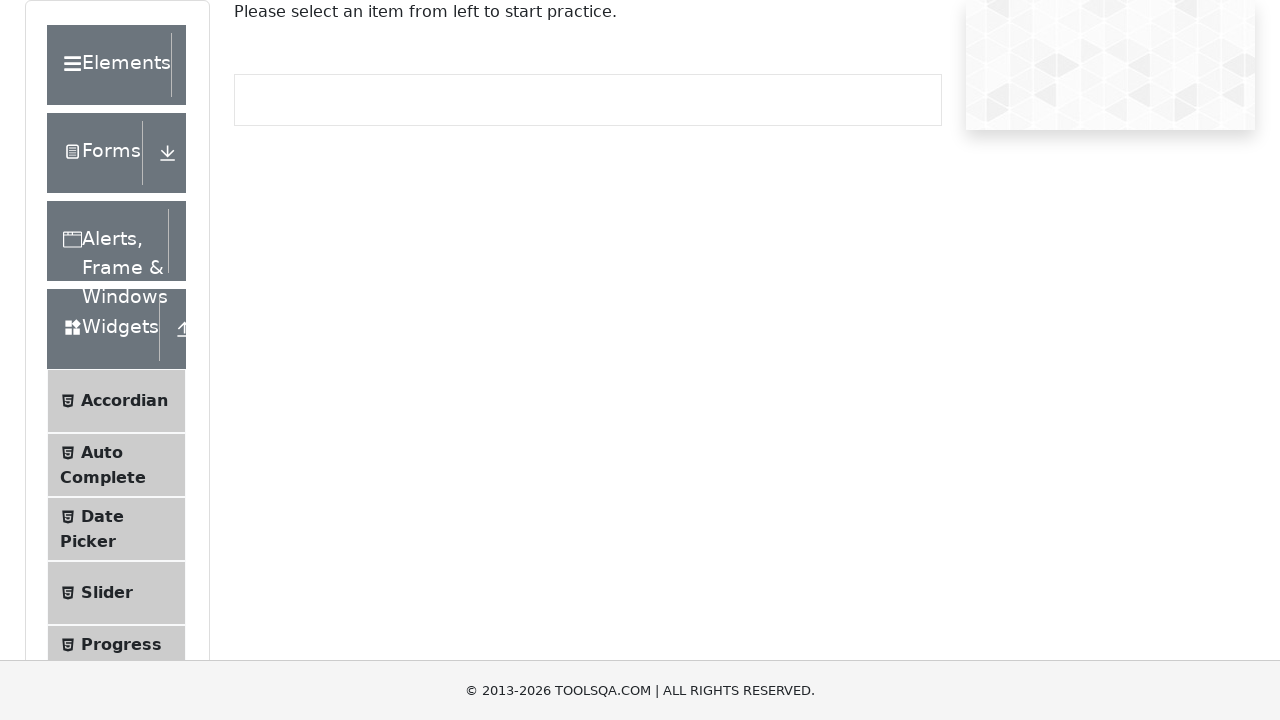

Navigated back to DemoQA homepage from Widgets page
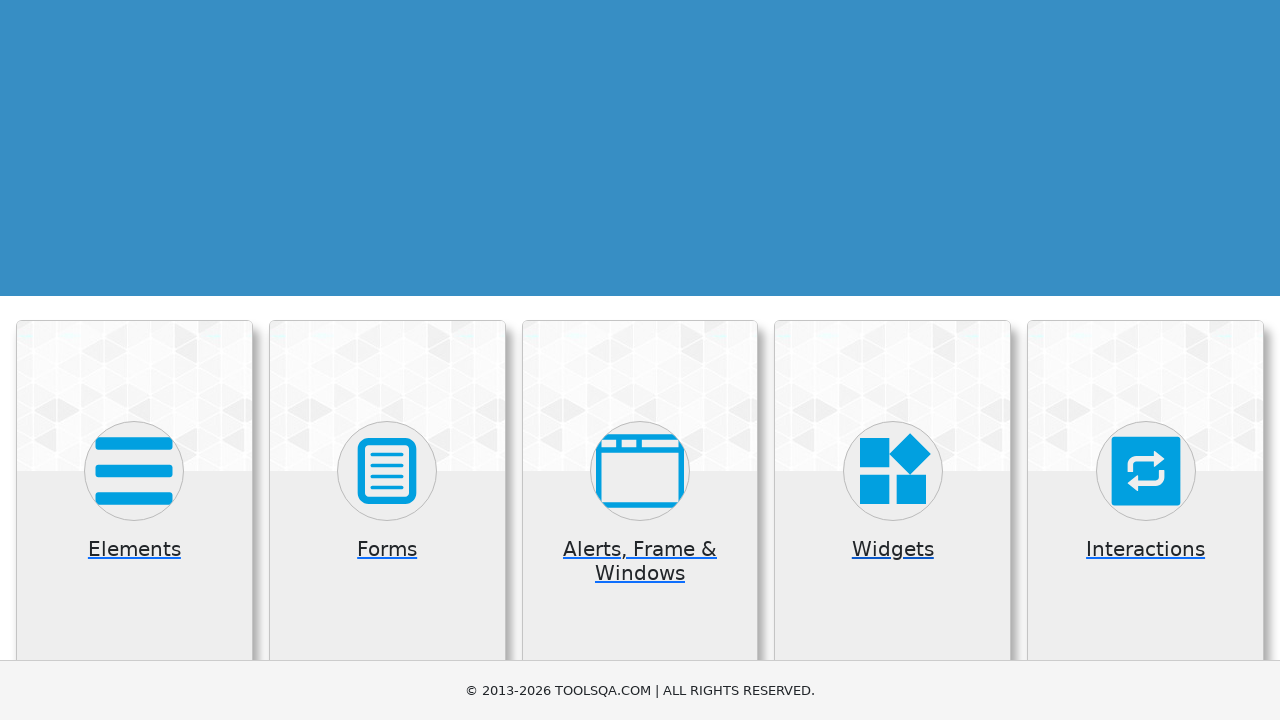

Located 5th main category card (Interactions)
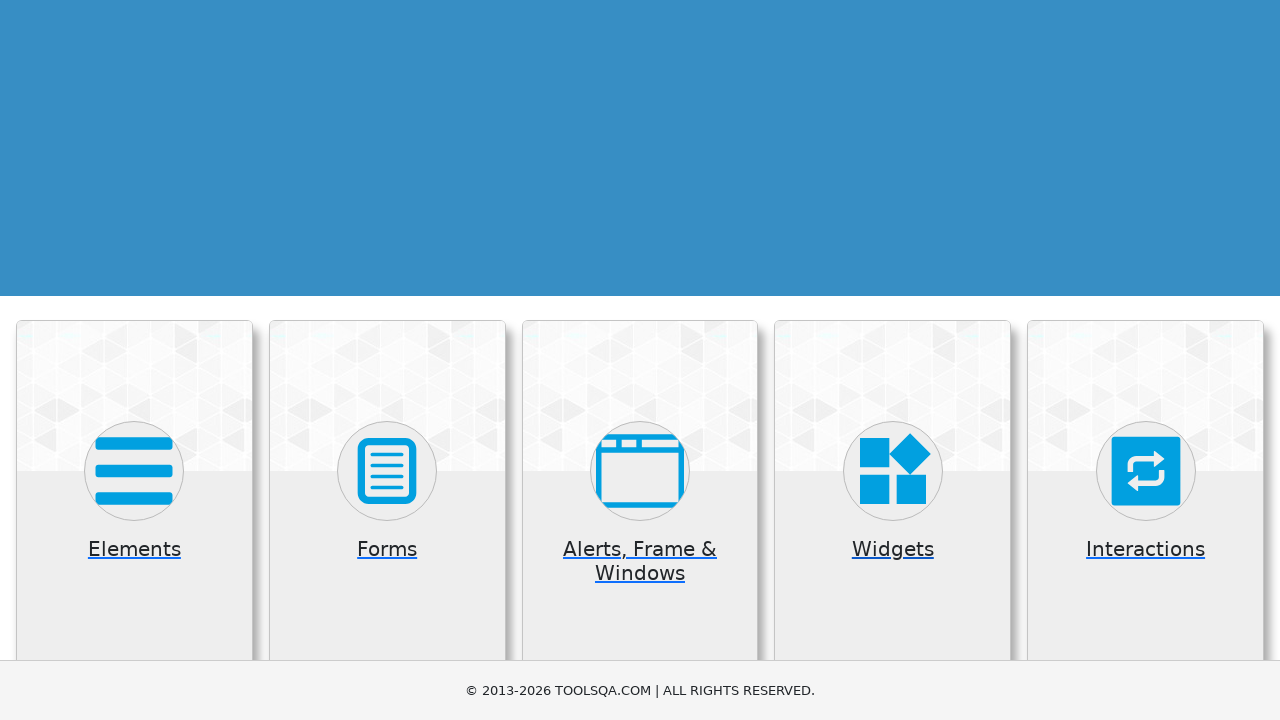

5th card (Interactions) is visible
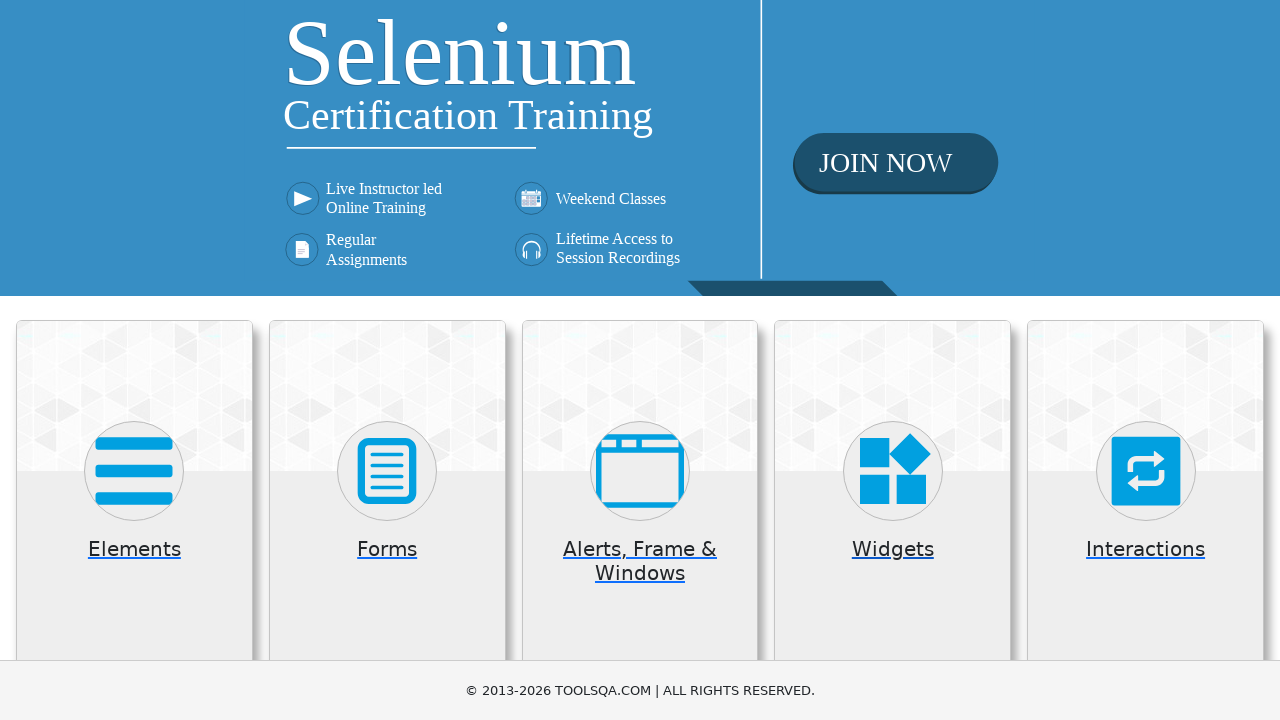

Clicked 5th card (Interactions) - navigated to Interactions page at (1146, 520) on xpath=//*[@class="card mt-4 top-card"] >> nth=4
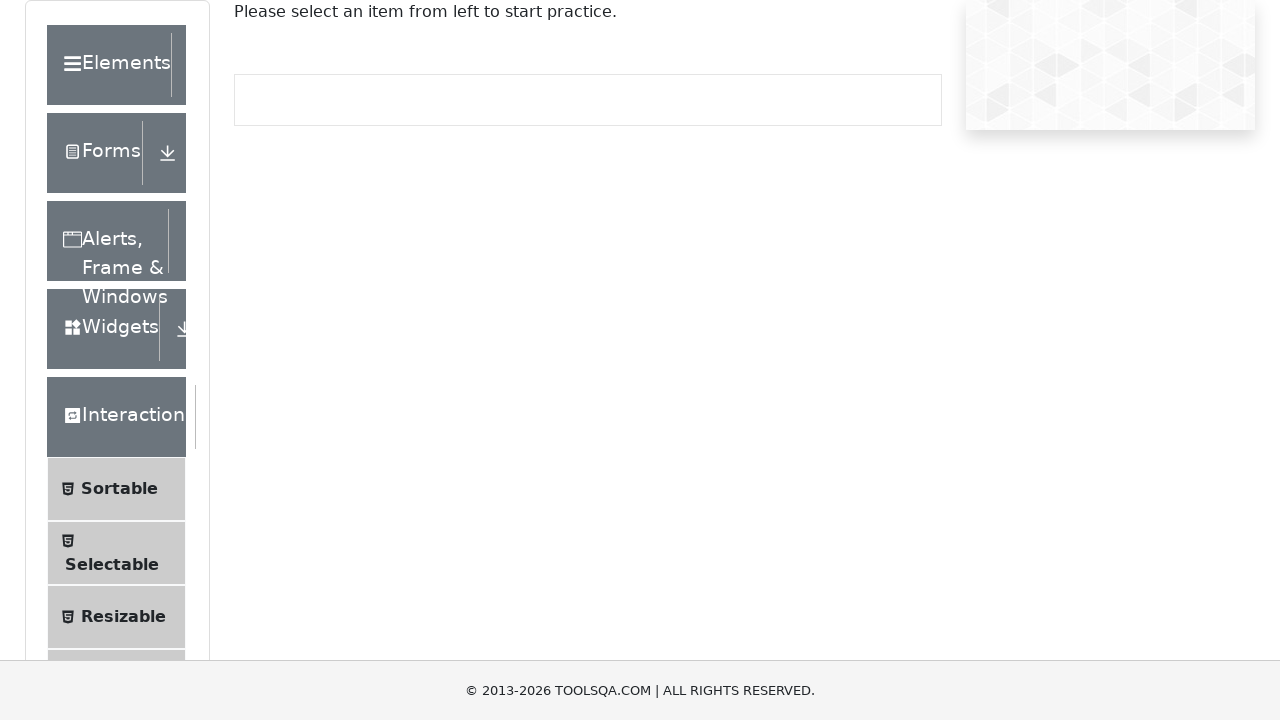

Navigated back to DemoQA homepage from Interactions page
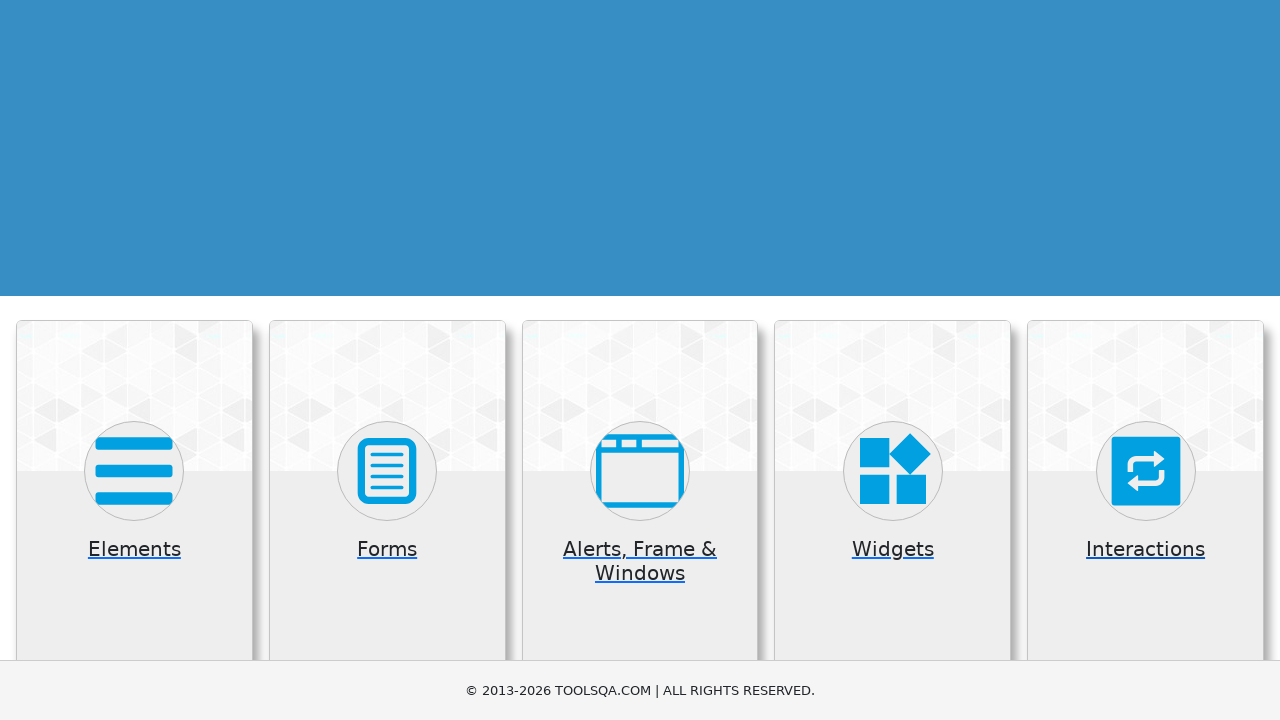

Located 6th main category card (Book Store Application)
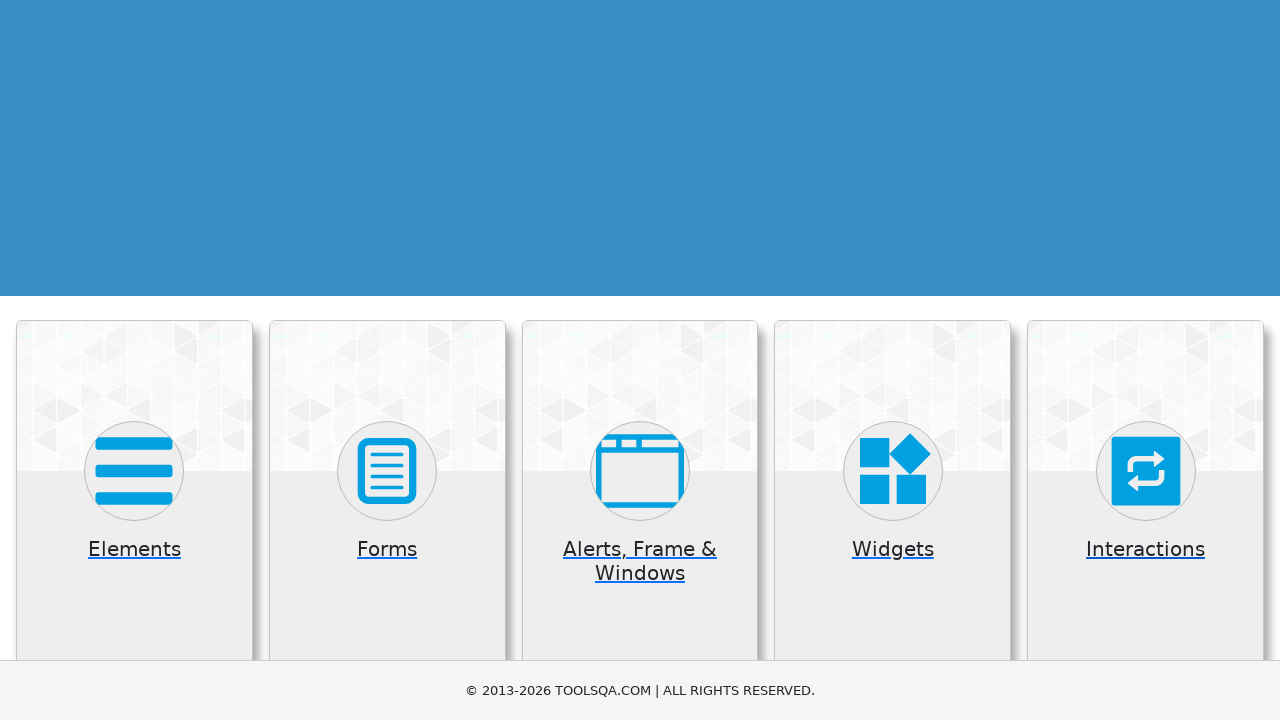

6th card (Book Store Application) is visible
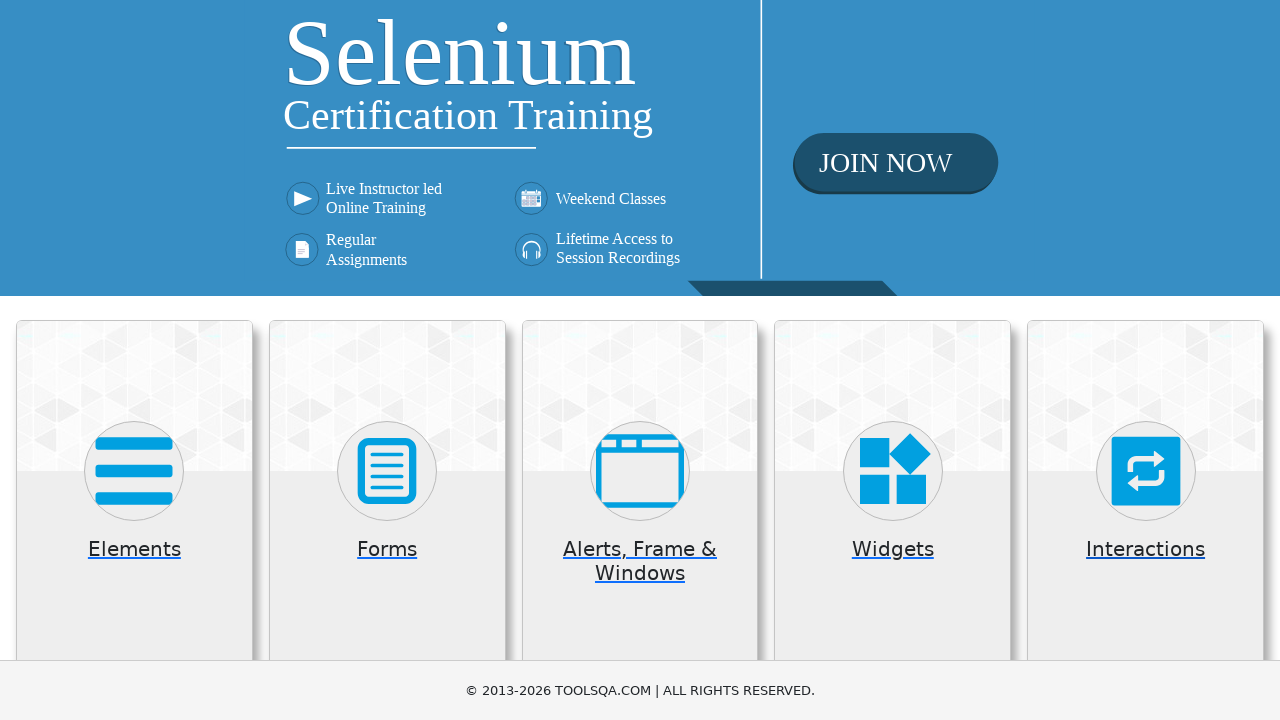

Clicked 6th card (Book Store Application) - navigated to Book Store page at (134, 420) on xpath=//*[@class="card mt-4 top-card"] >> nth=5
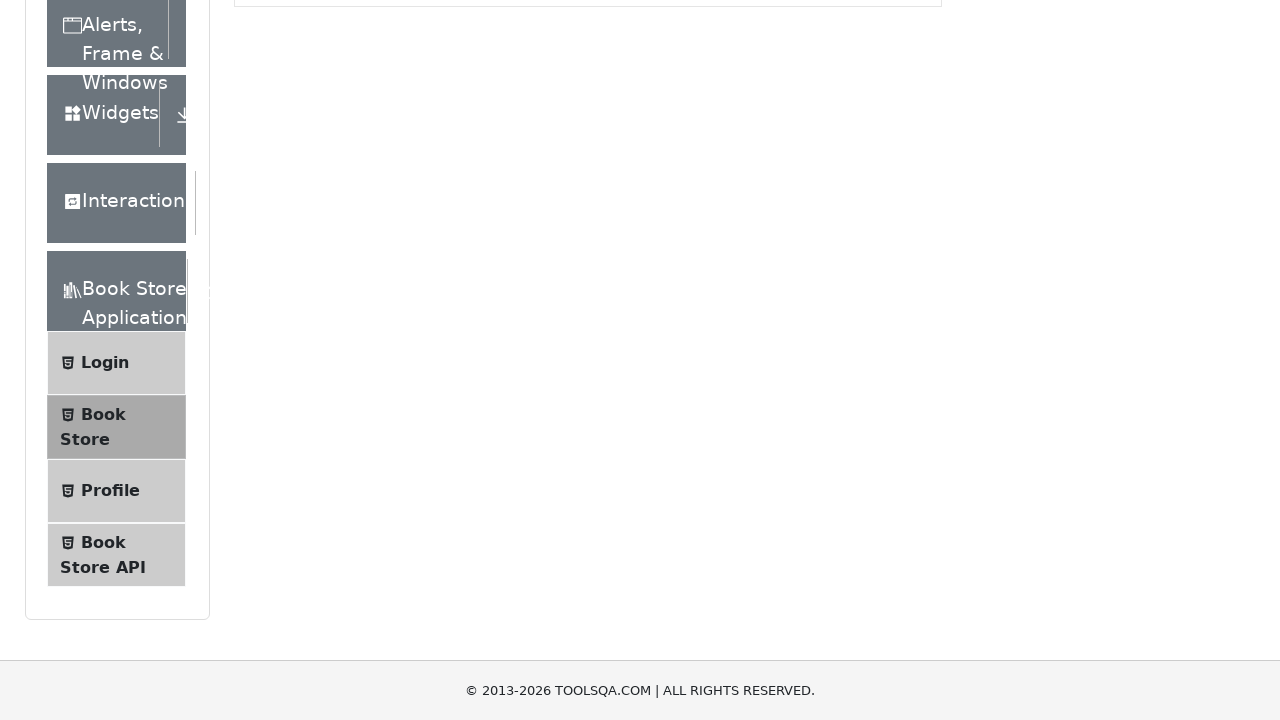

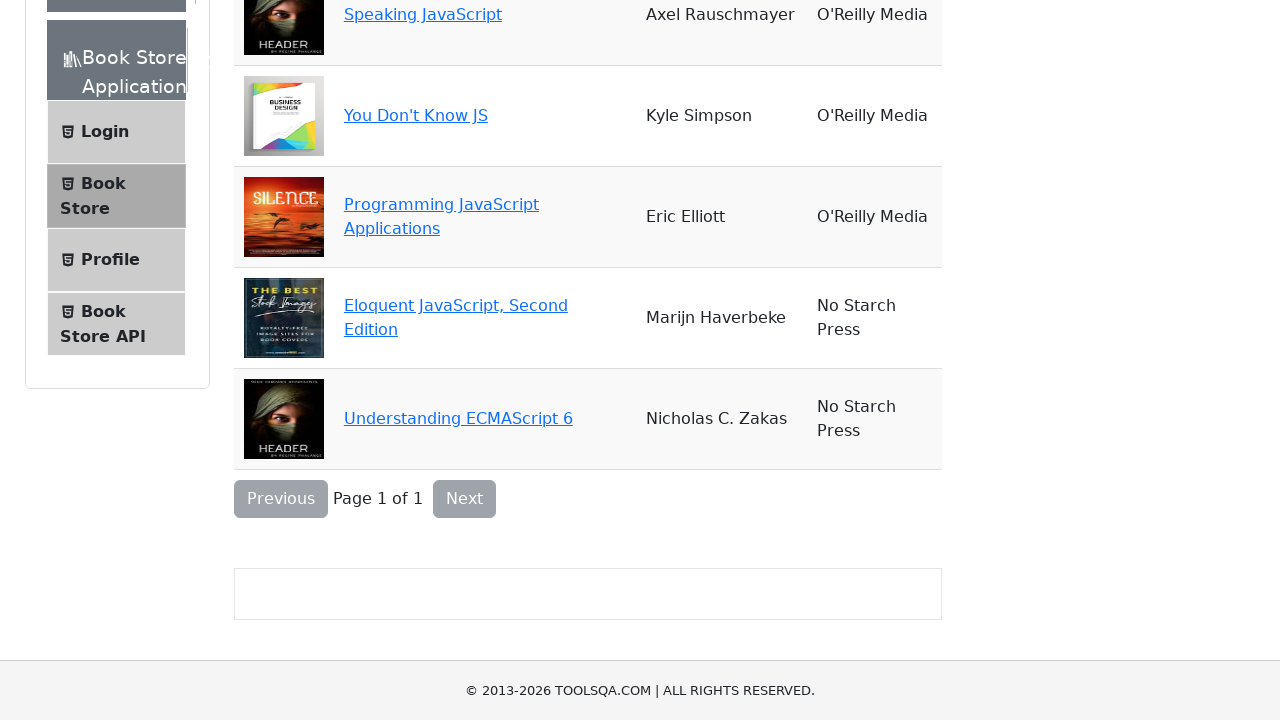